Tests marking all todo items as completed using the "Mark all as complete" checkbox.

Starting URL: https://demo.playwright.dev/todomvc

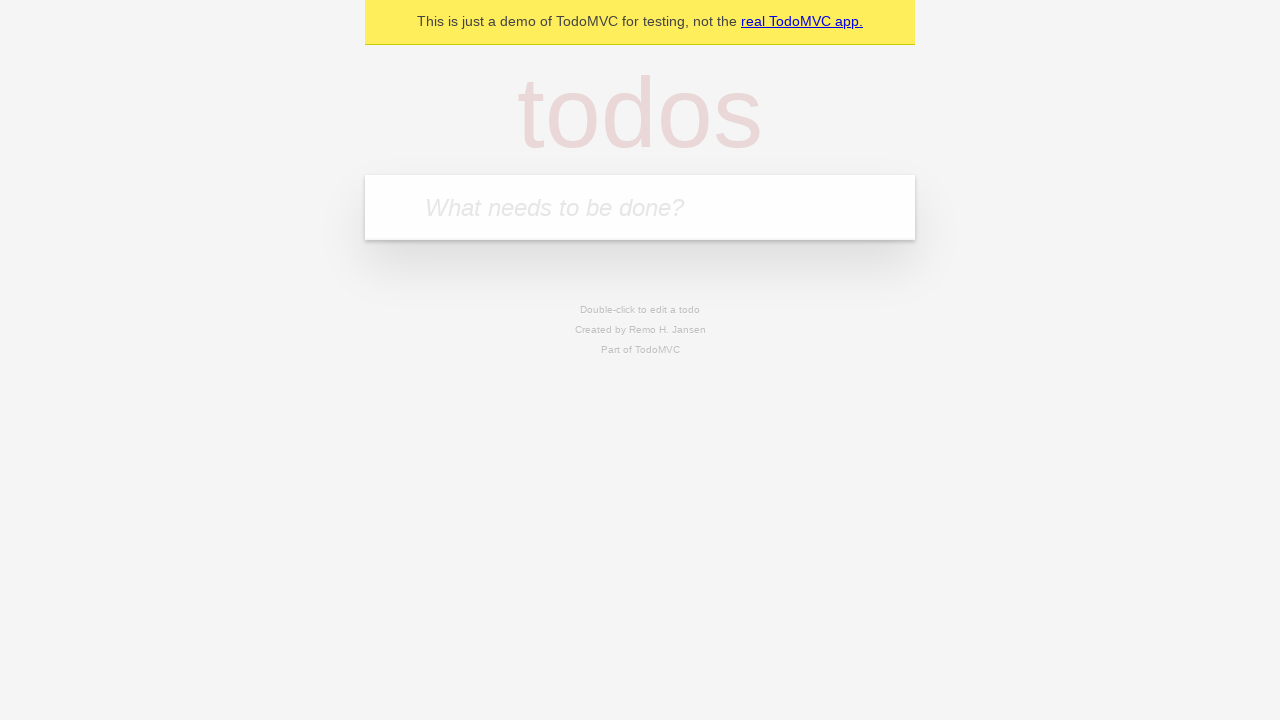

Filled todo input with 'buy some cheese' on internal:attr=[placeholder="What needs to be done?"i]
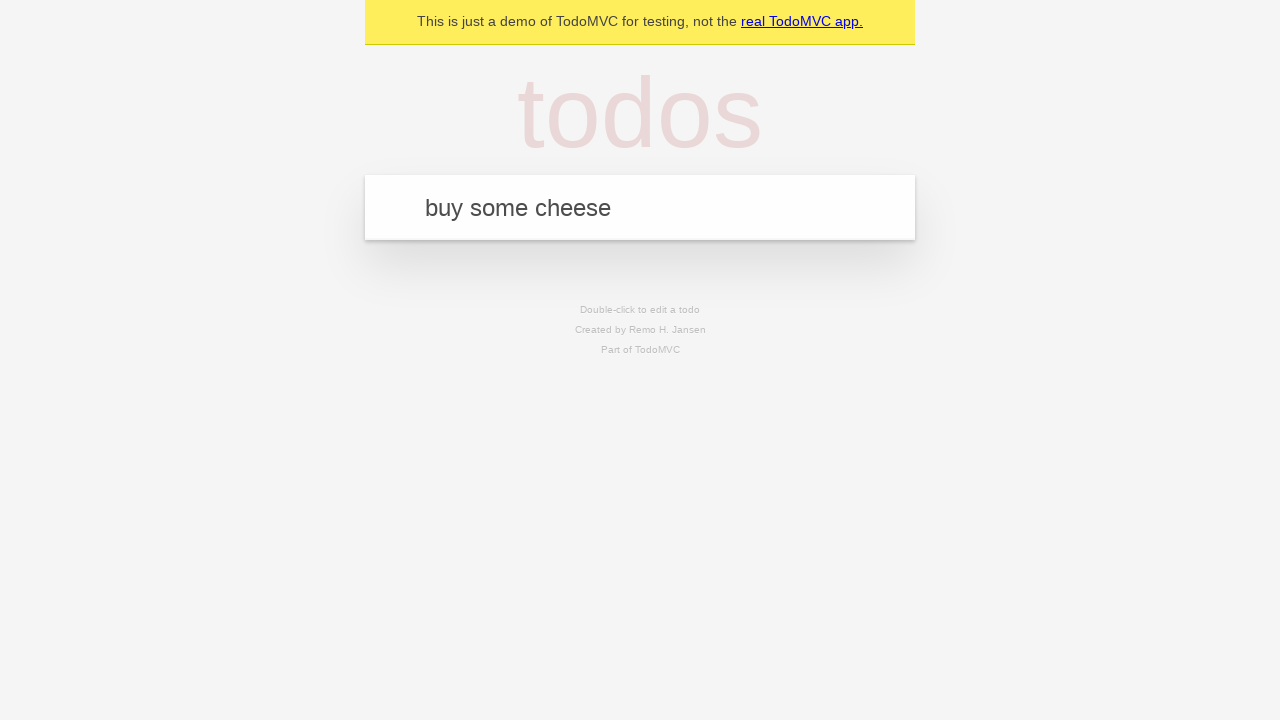

Pressed Enter to create first todo item on internal:attr=[placeholder="What needs to be done?"i]
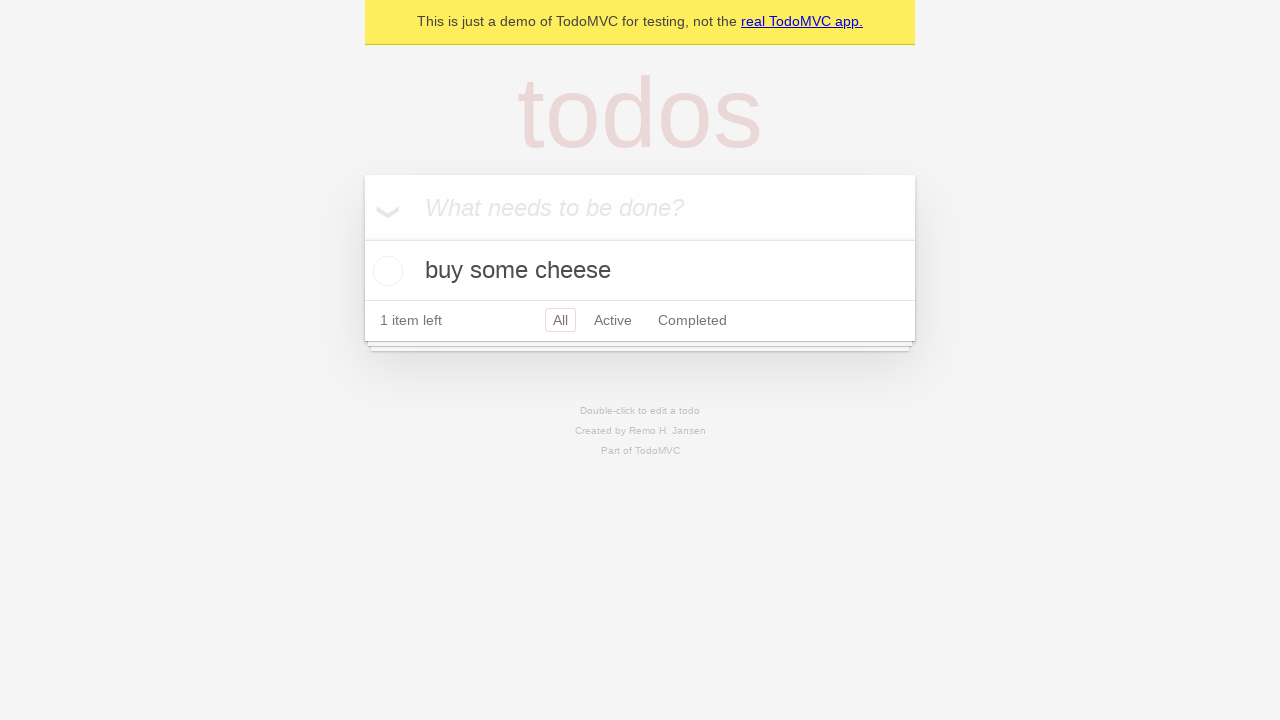

Filled todo input with 'feed the cat' on internal:attr=[placeholder="What needs to be done?"i]
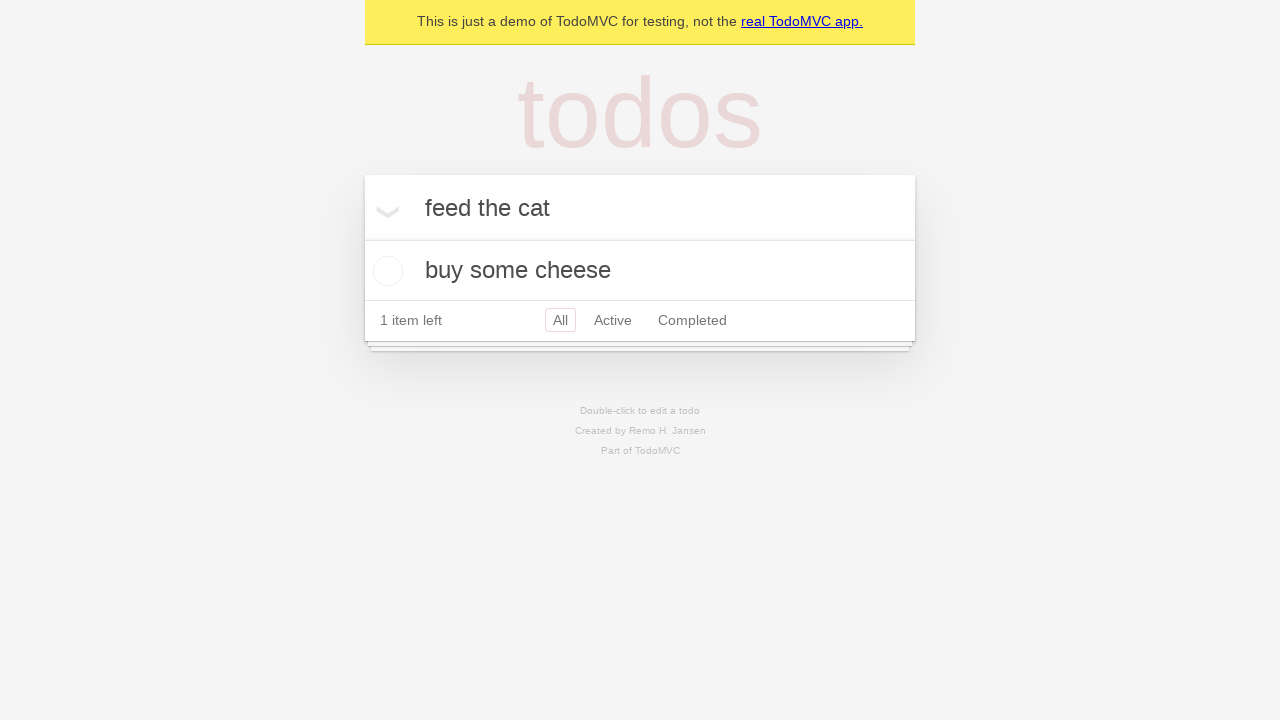

Pressed Enter to create second todo item on internal:attr=[placeholder="What needs to be done?"i]
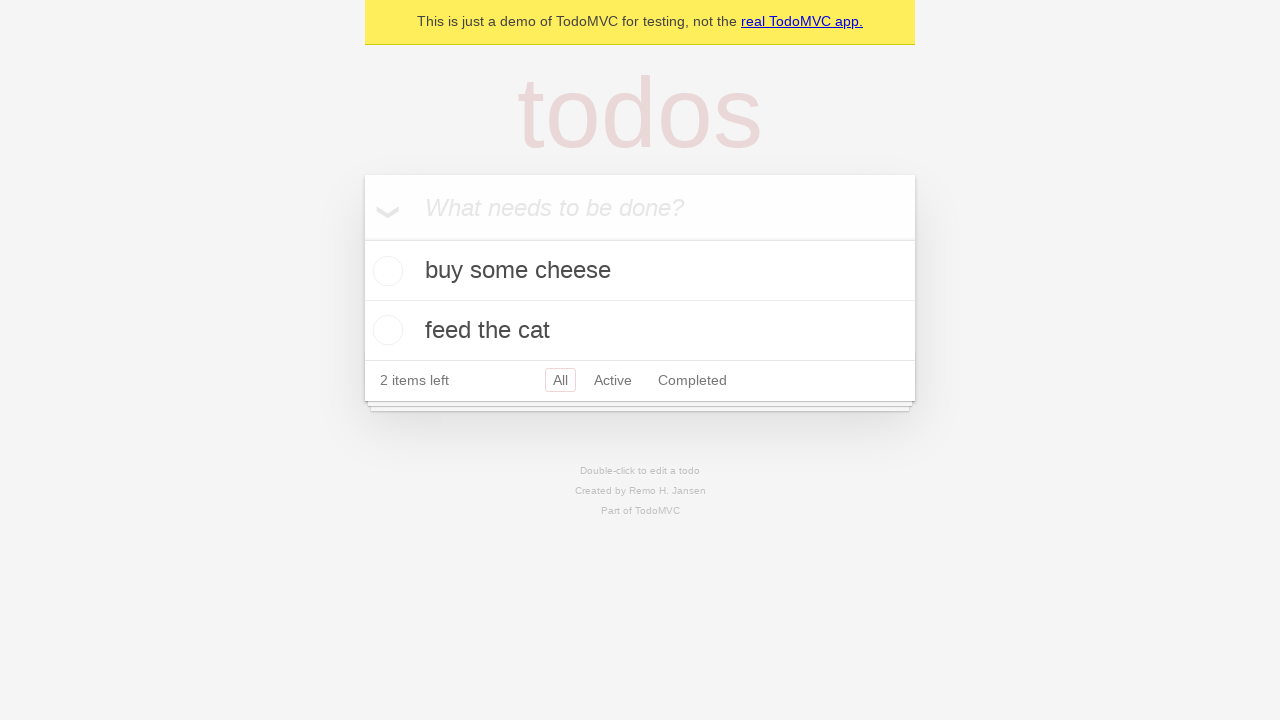

Filled todo input with 'book a doctors appointment' on internal:attr=[placeholder="What needs to be done?"i]
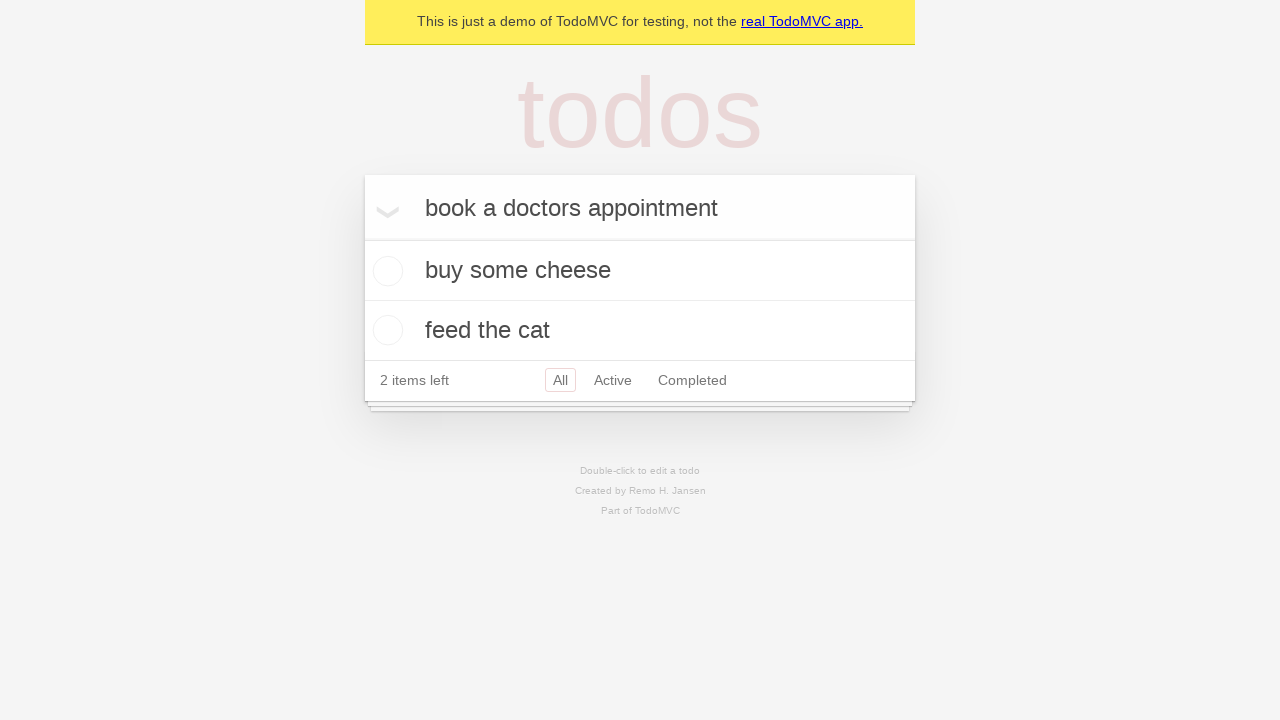

Pressed Enter to create third todo item on internal:attr=[placeholder="What needs to be done?"i]
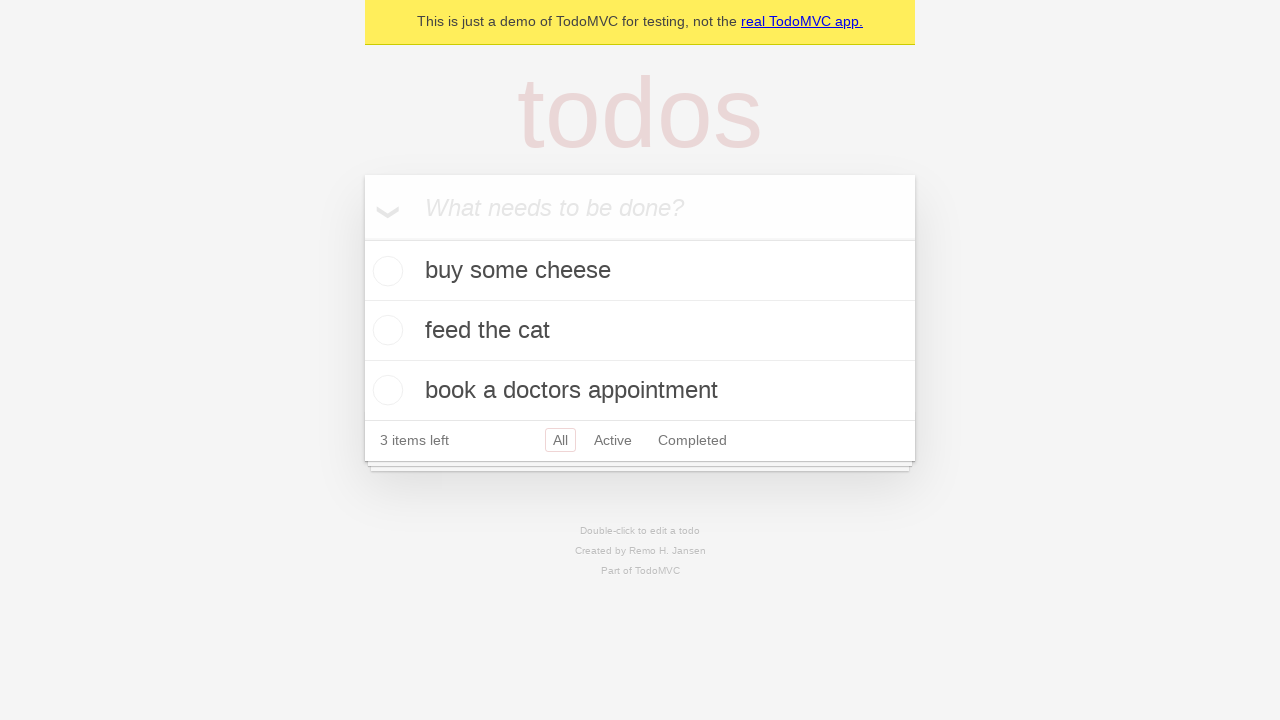

Waited for all three todo items to appear
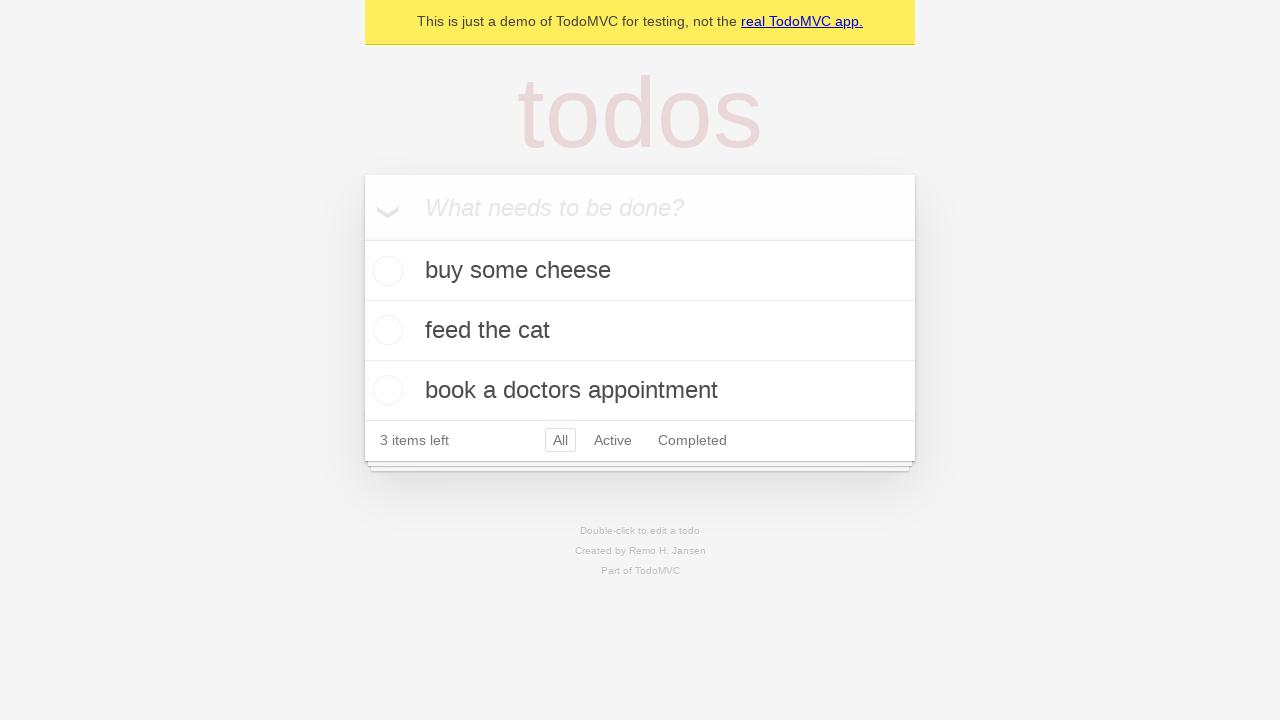

Clicked 'Mark all as complete' checkbox at (362, 238) on internal:label="Mark all as complete"i
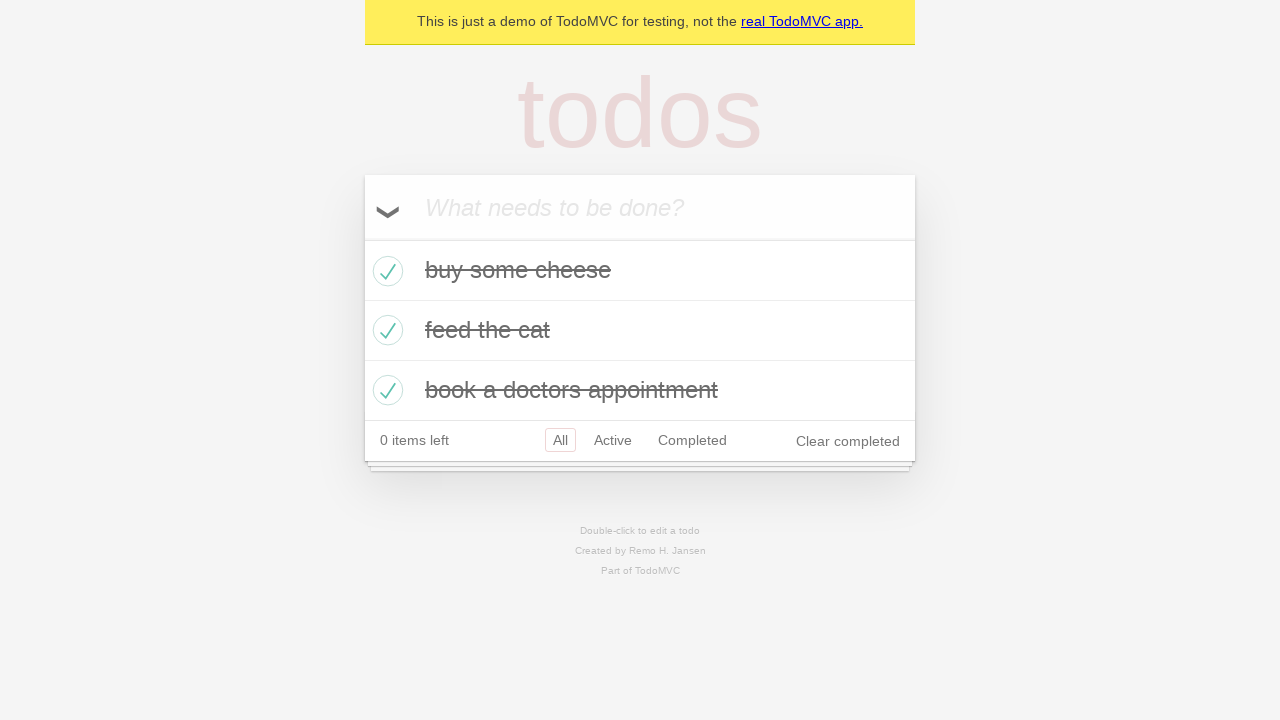

Waited for all todo items to be marked as completed
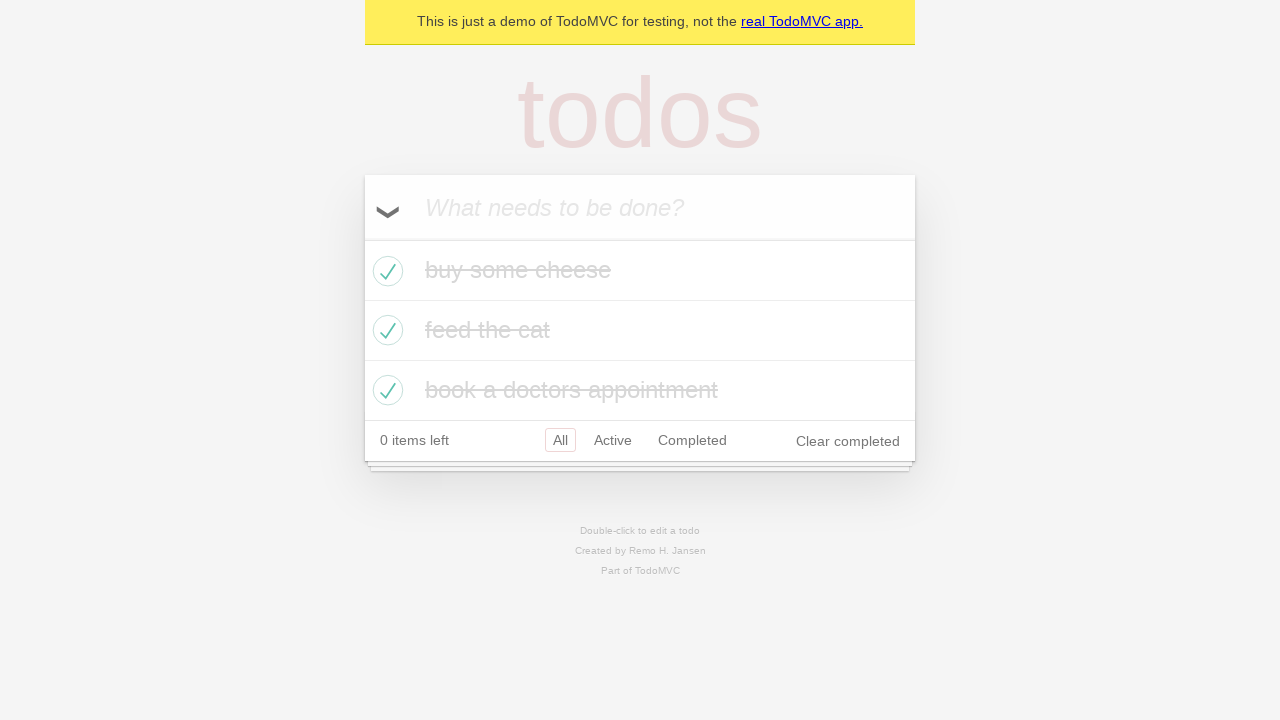

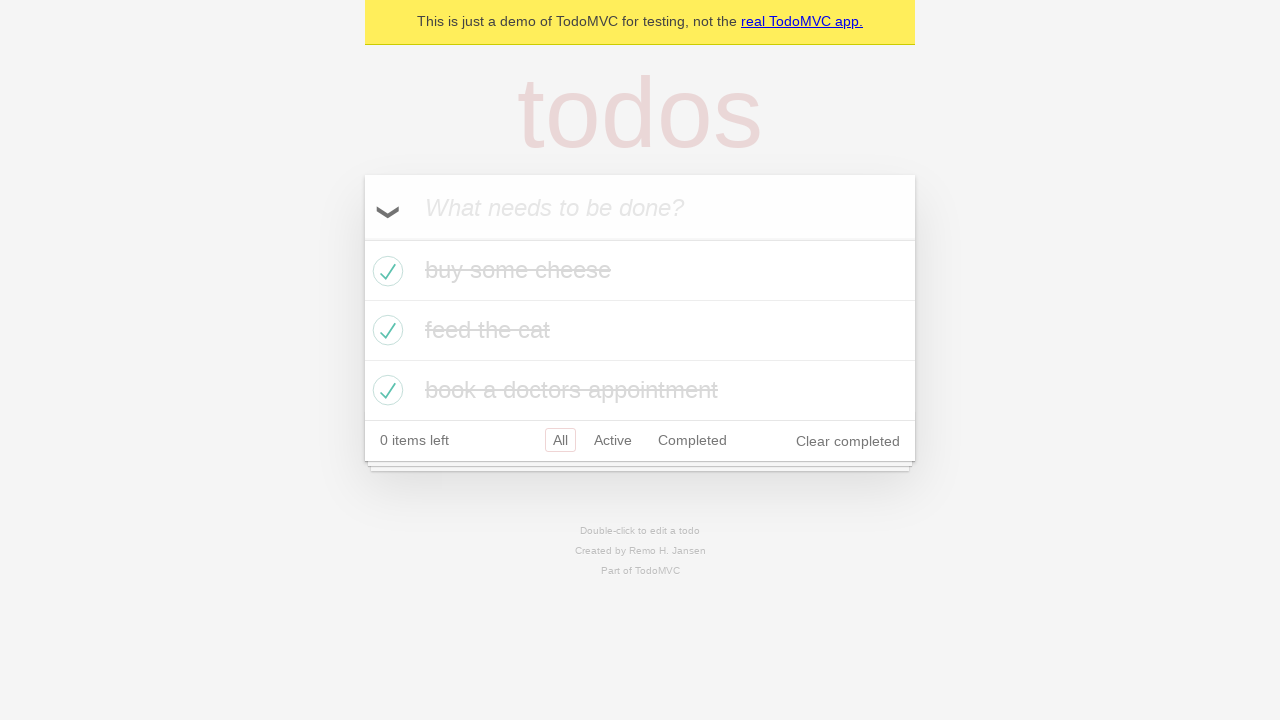